Tests date of birth picker on DummyTicket website by clicking the DOB field, selecting month and year from dropdowns, and choosing a specific date

Starting URL: https://www.dummyticket.com/dummy-ticket-for-visa-application/

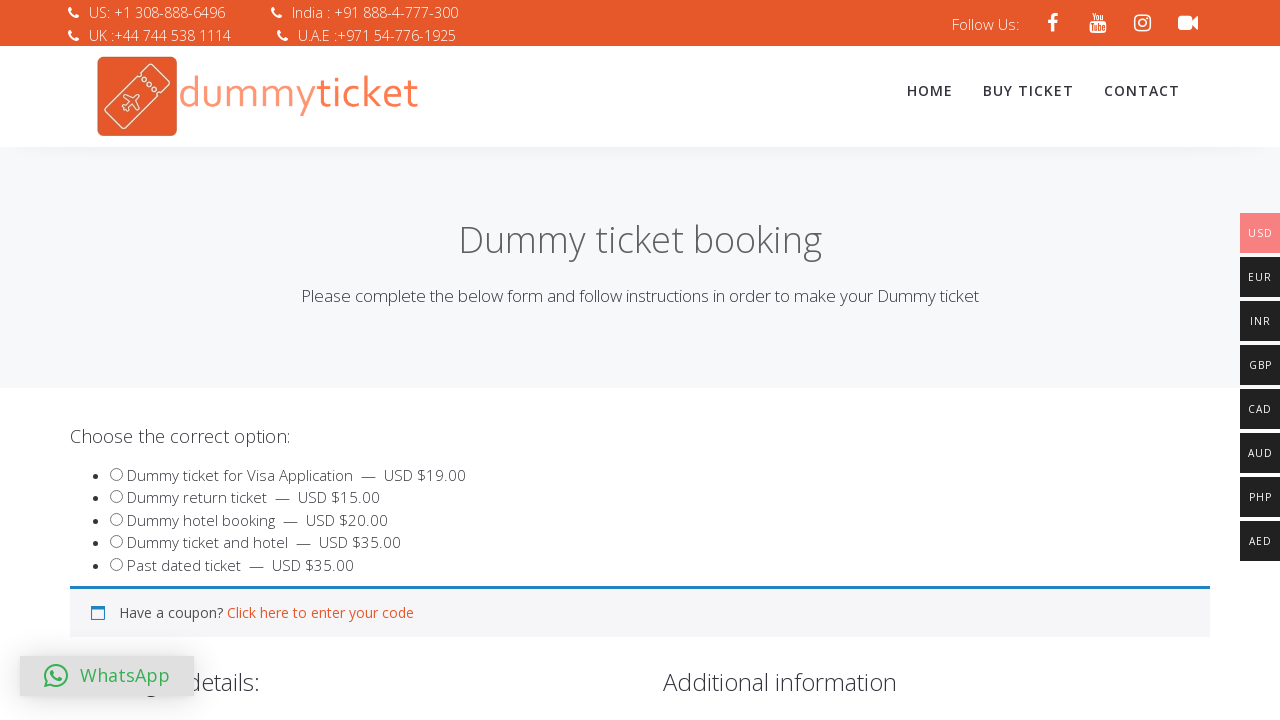

Waited for date of birth input field to load
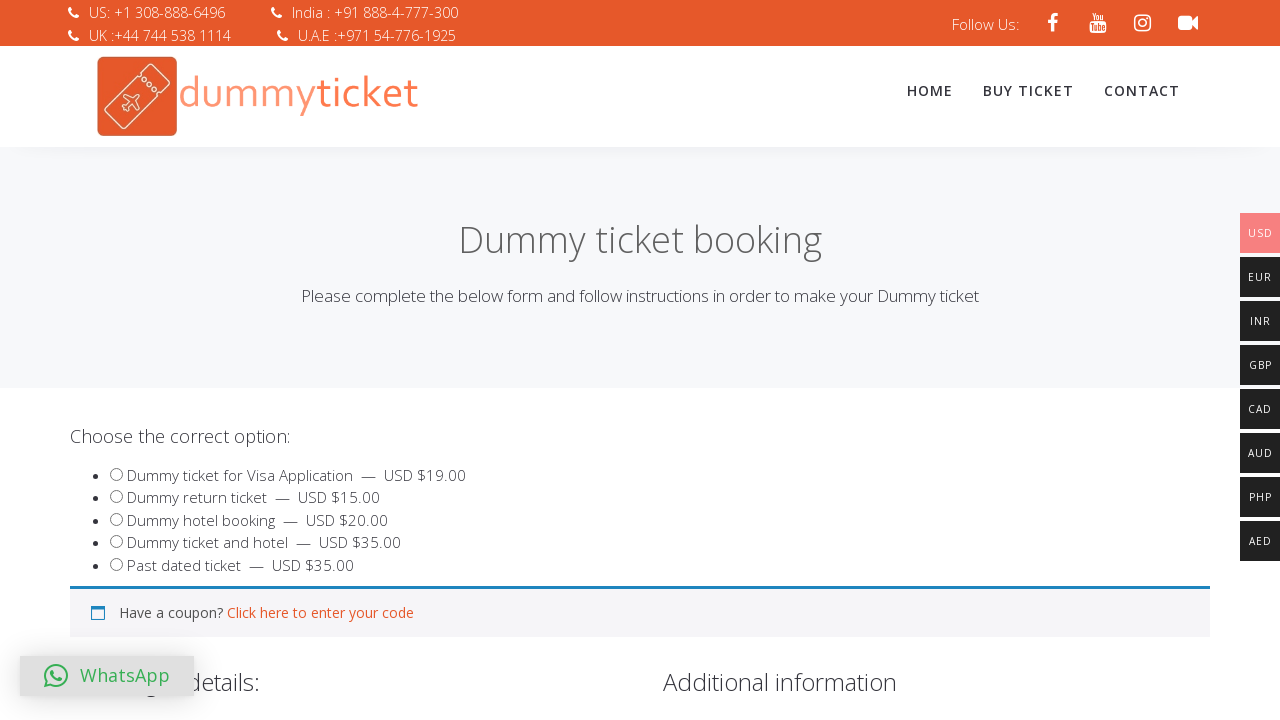

Clicked DOB input field to open datepicker at (344, 360) on input#dob
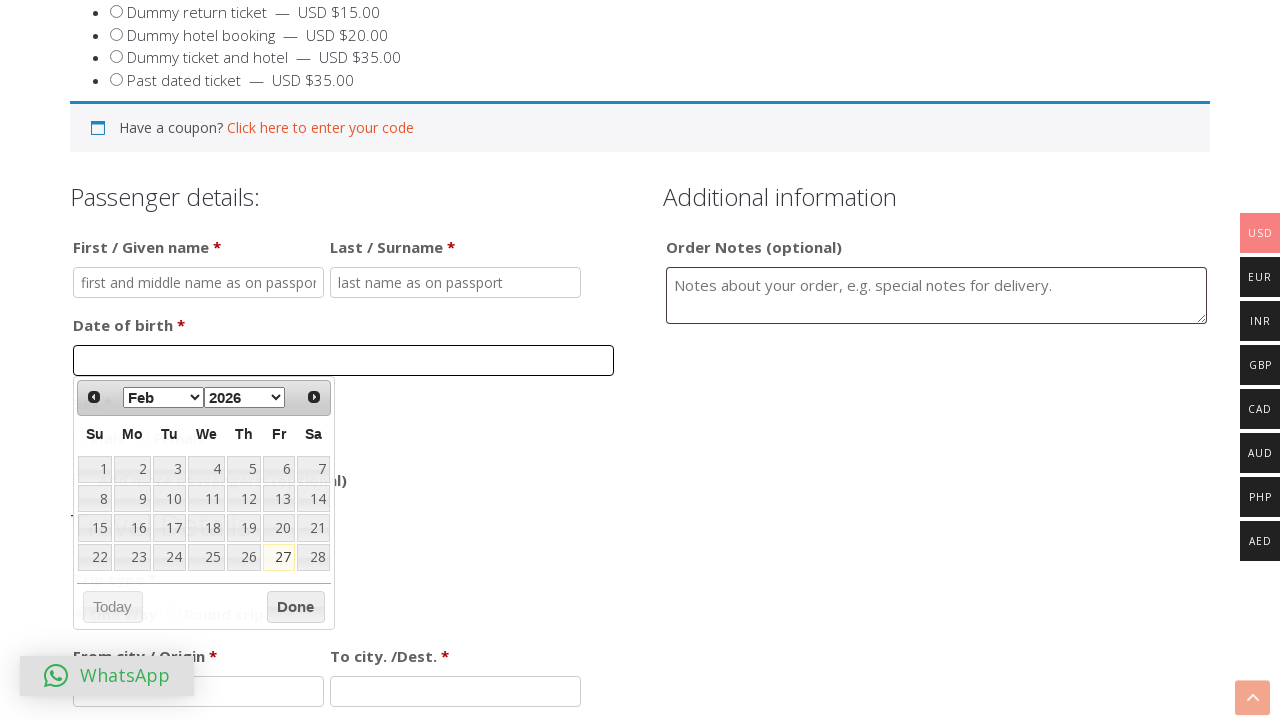

Datepicker appeared with month selector
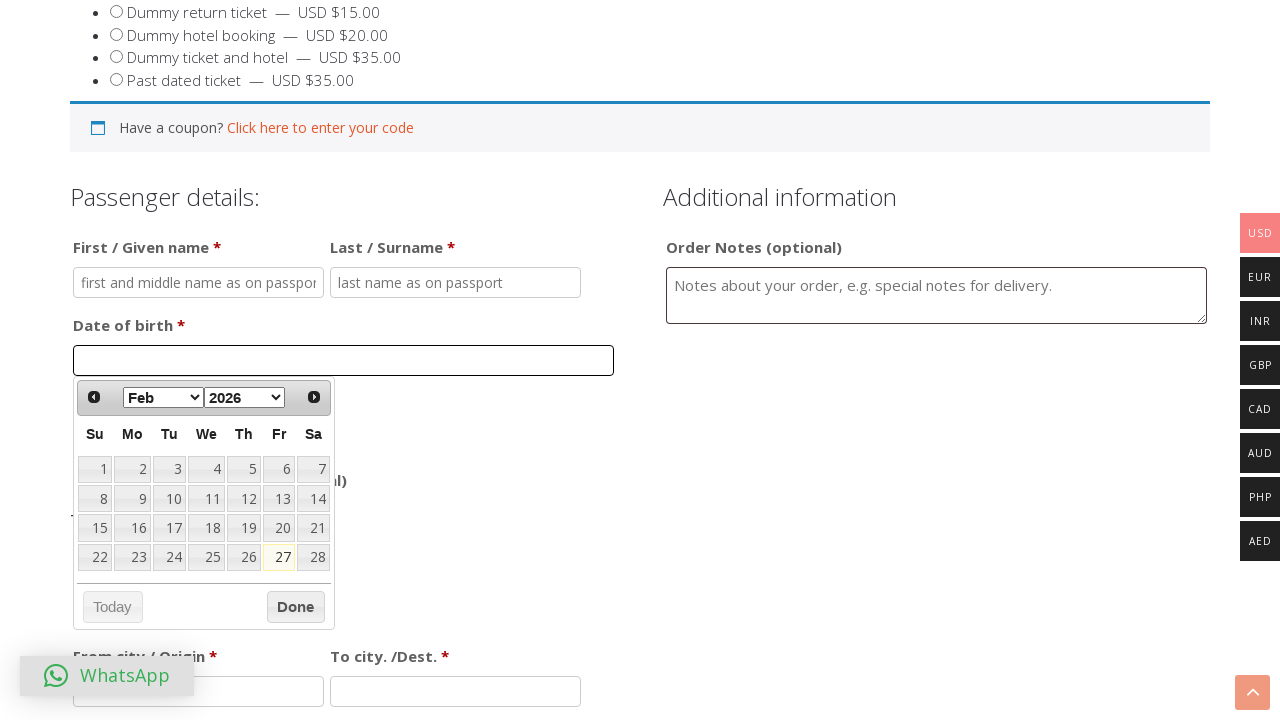

Selected August from month dropdown on select.ui-datepicker-month
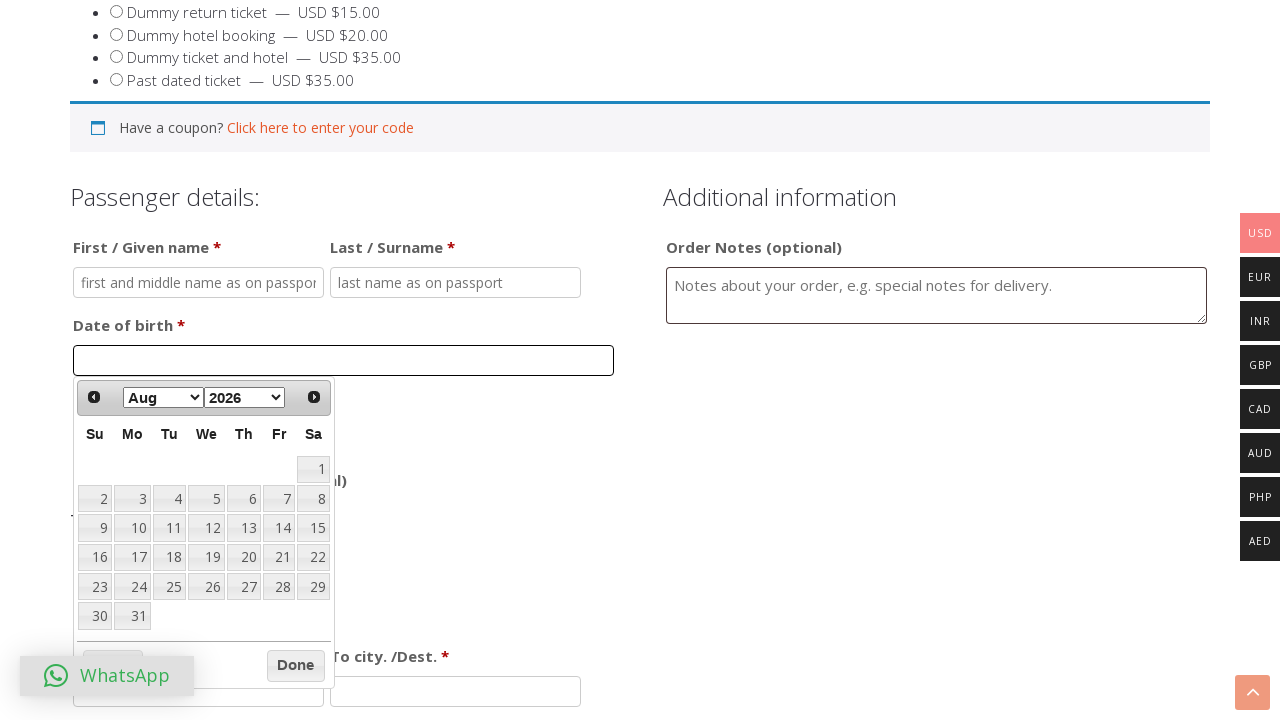

Selected 1990 from year dropdown on select.ui-datepicker-year
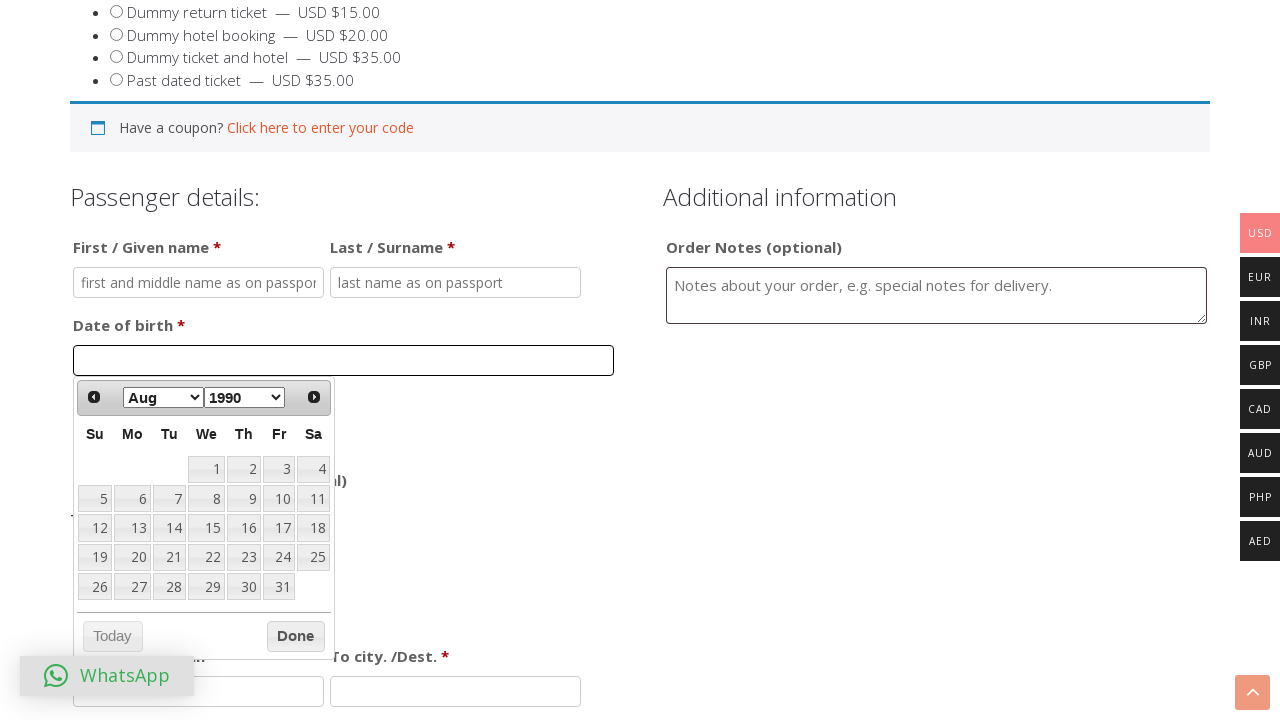

Waited for calendar to update after month and year selection
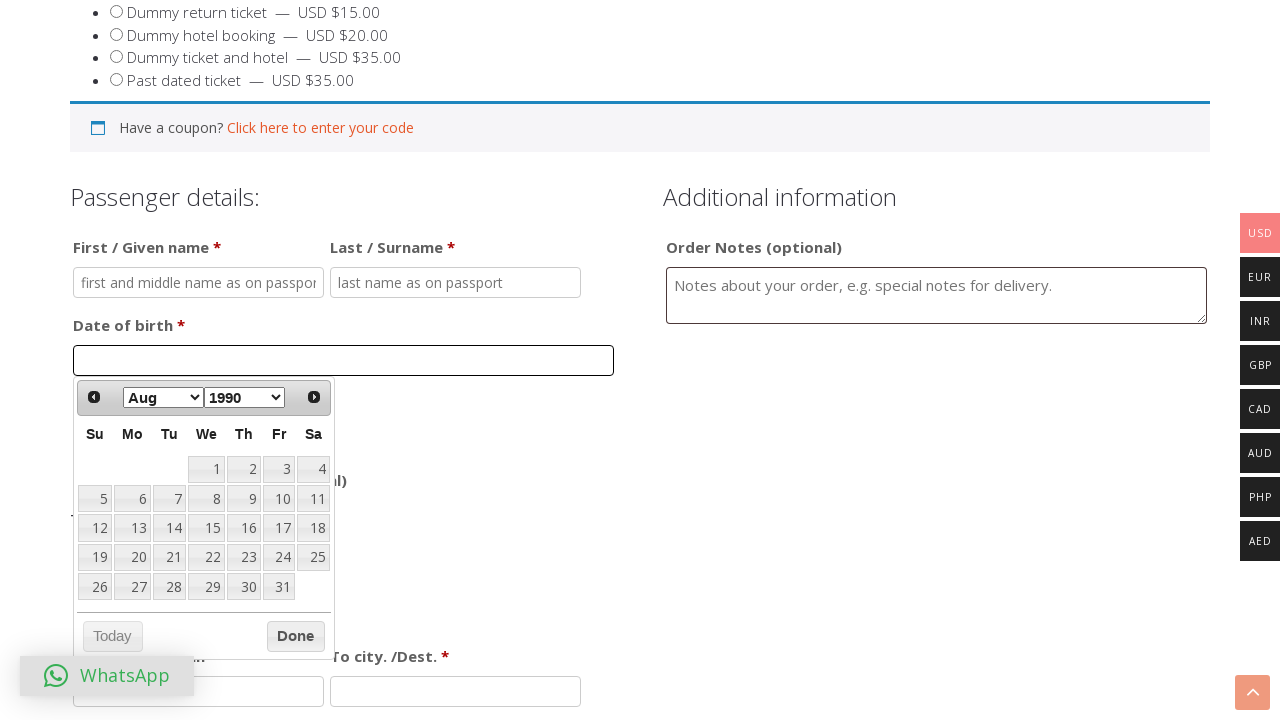

Selected the 15th day from the calendar at (206, 528) on table.ui-datepicker-calendar tbody a:has-text('15')
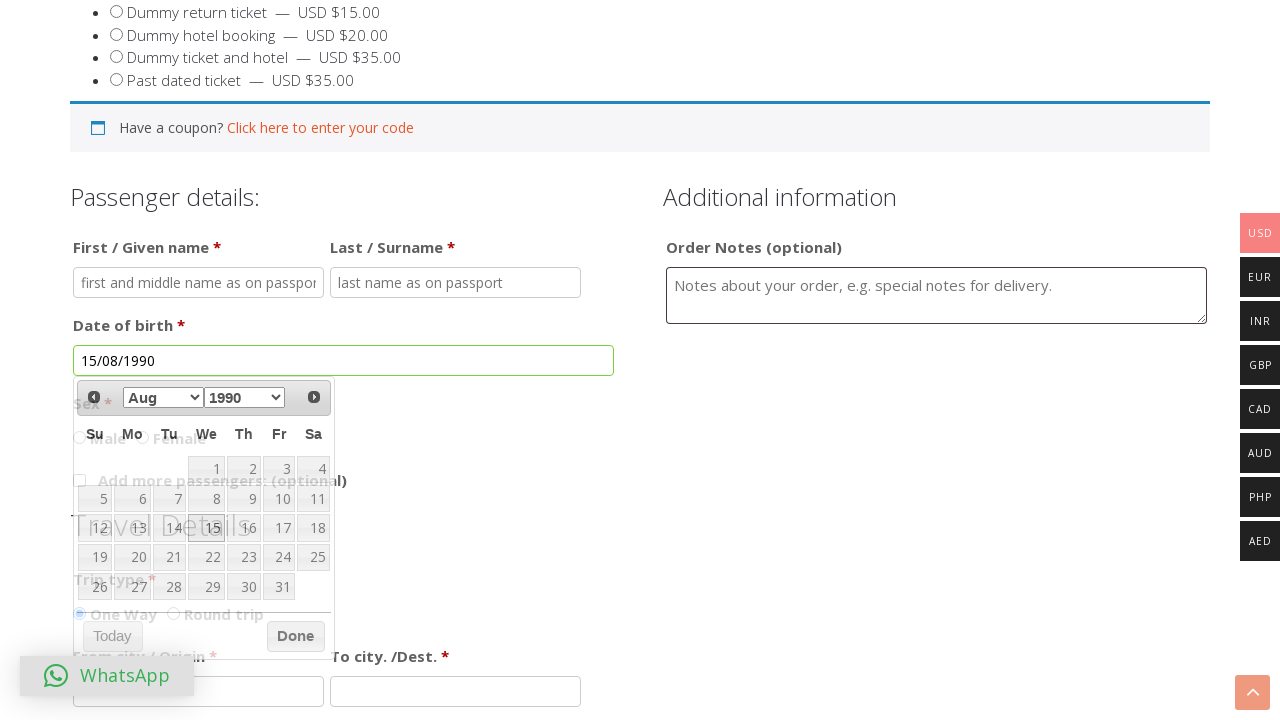

Confirmed date selection was completed
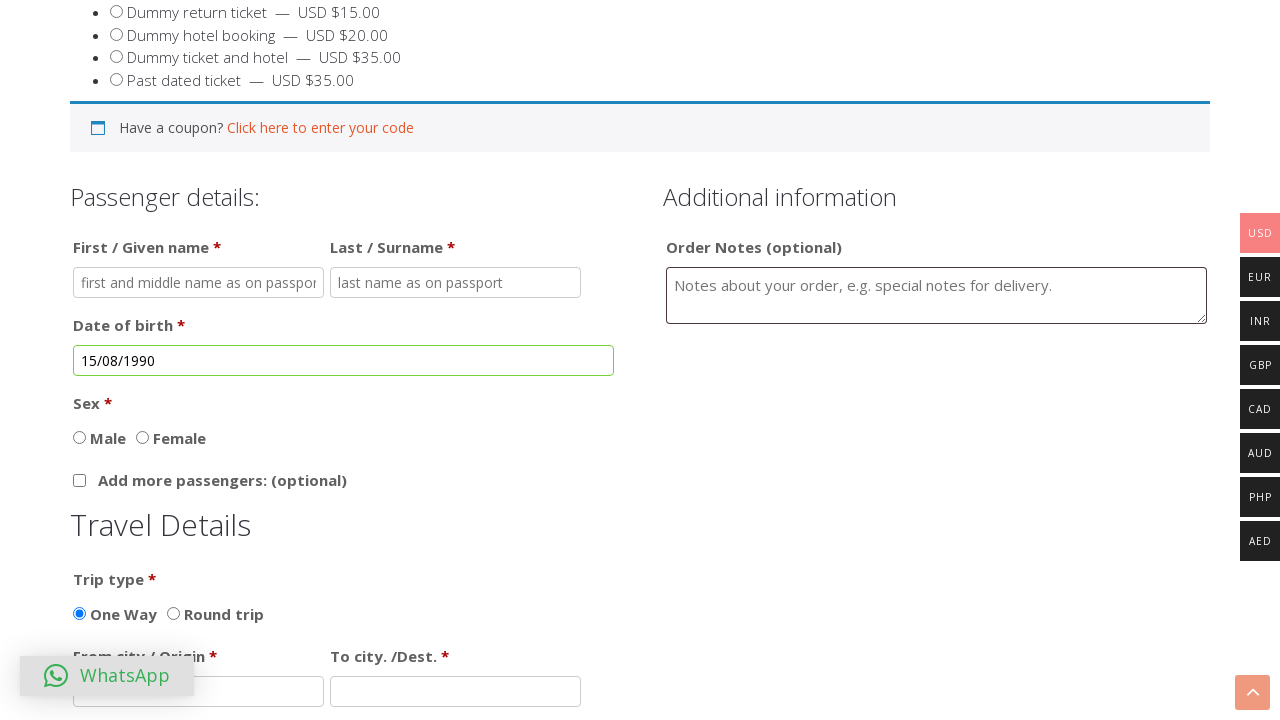

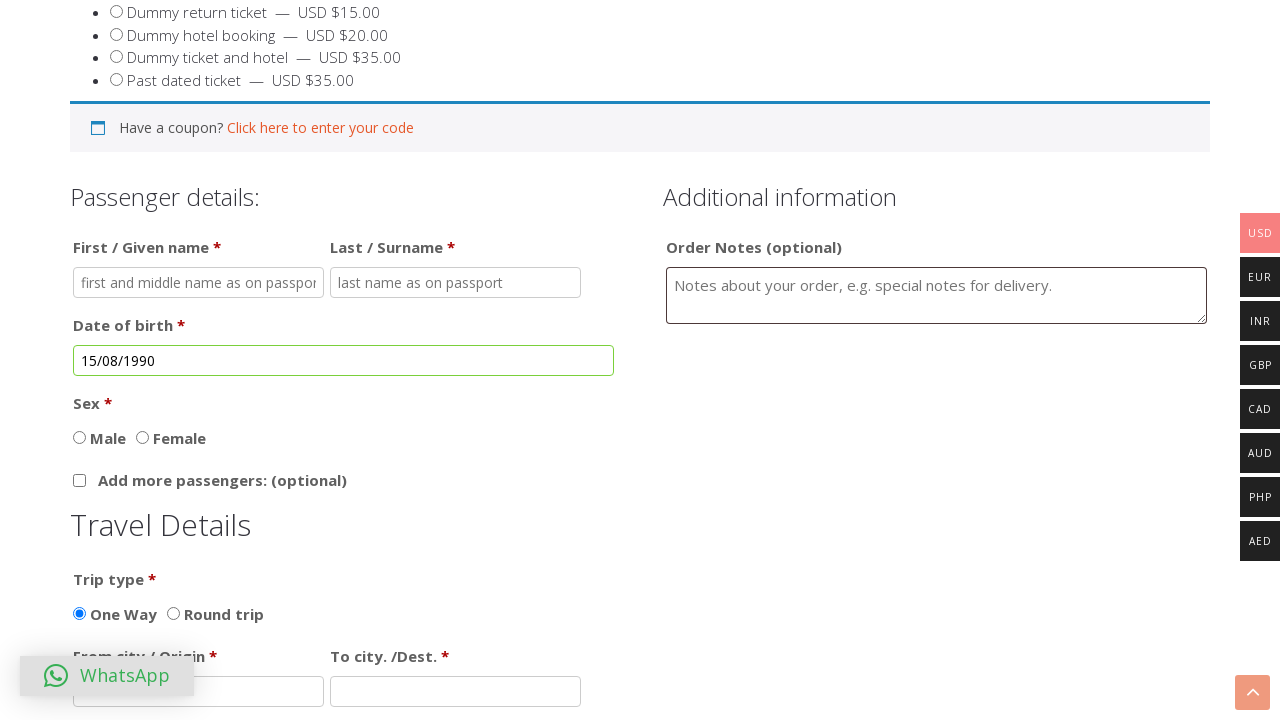